Tests DOM table structure by navigating to the Challenging DOM page and verifying that table row data ends with specific characters.

Starting URL: http://the-internet.herokuapp.com/

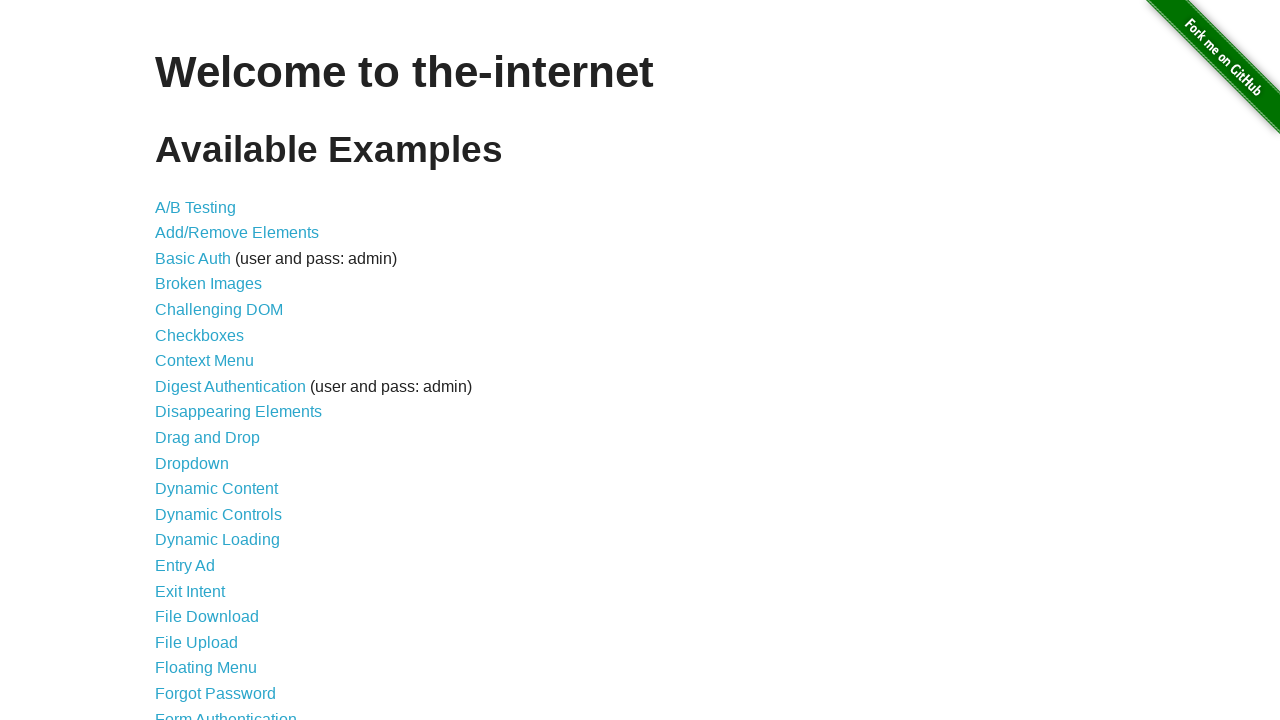

Clicked on Challenging DOM link (5th item) at (219, 310) on xpath=//*[@id='content']/ul/li[5]/a
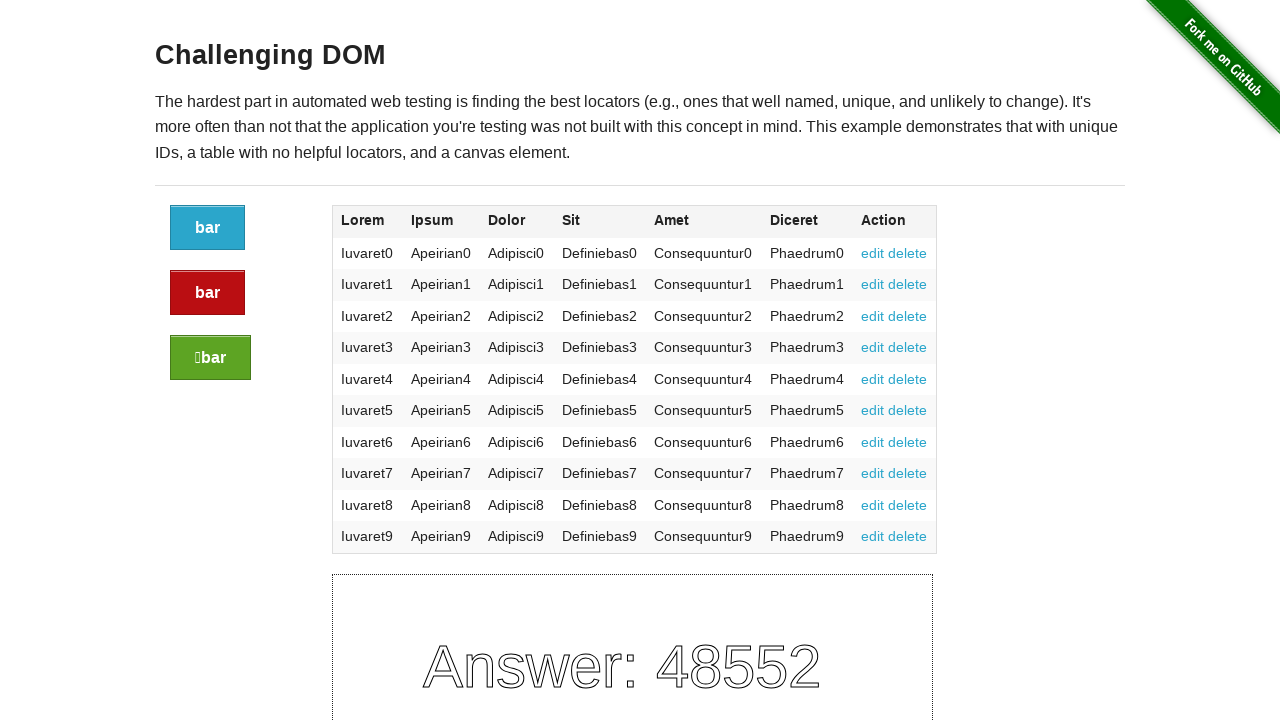

Table loaded successfully
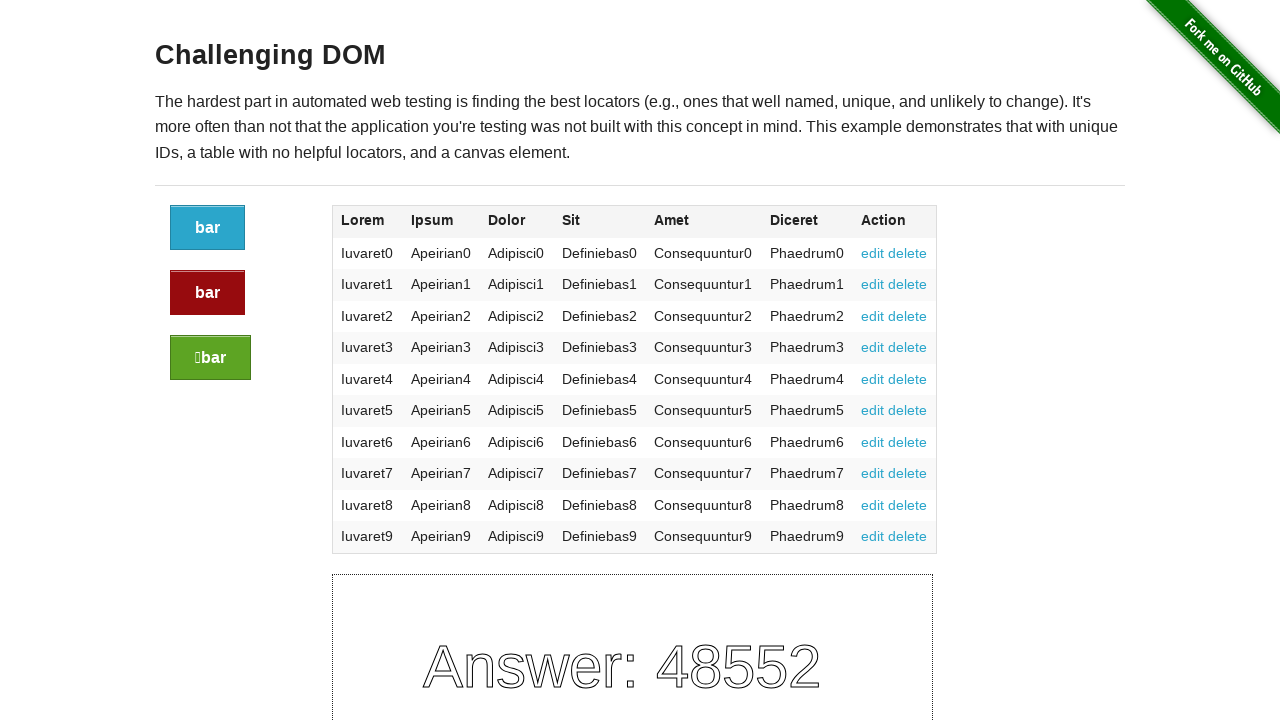

Retrieved text content from table cell 1: 'Iuvaret0'
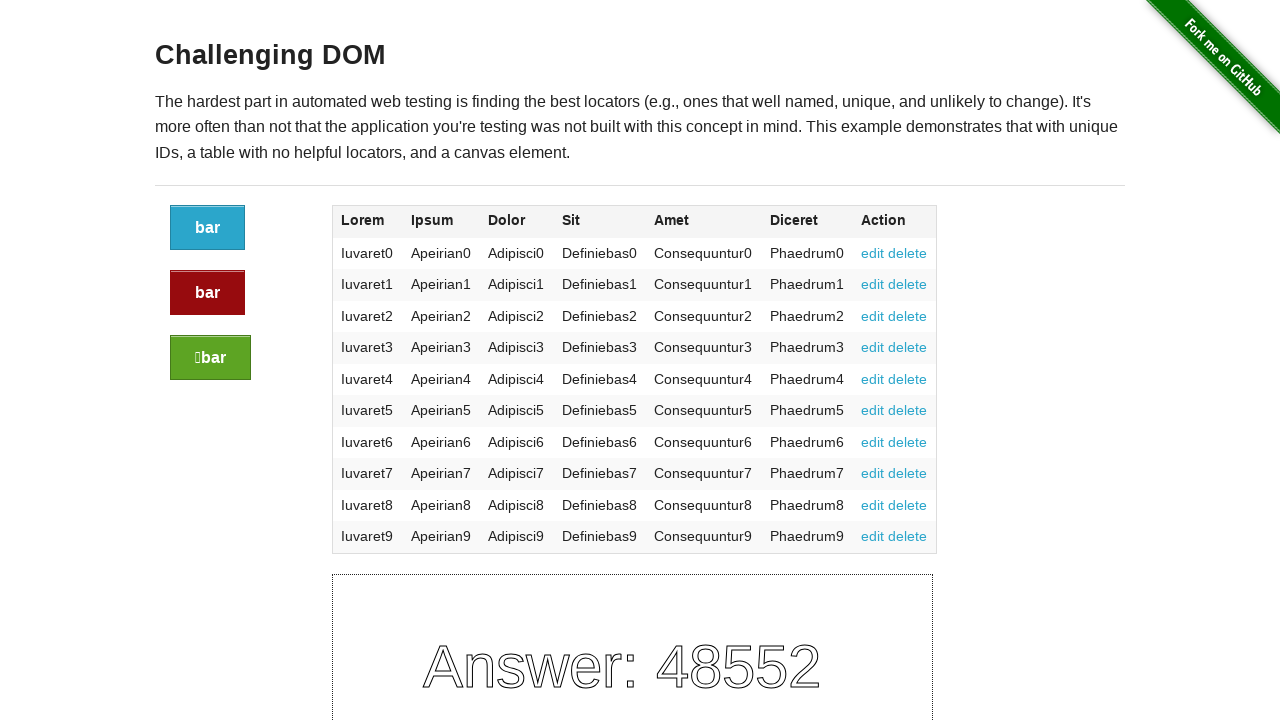

Retrieved text content from table cell 2: 'Apeirian0'
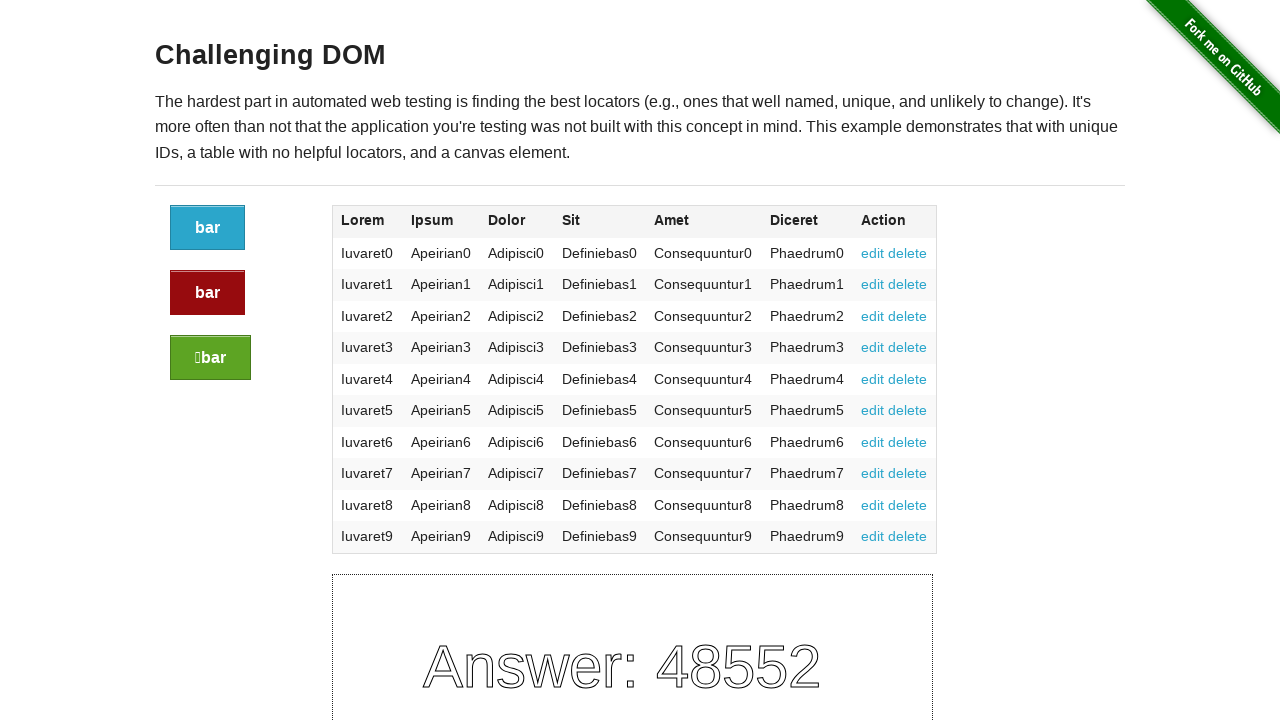

Retrieved text content from table cell 3: 'Adipisci0'
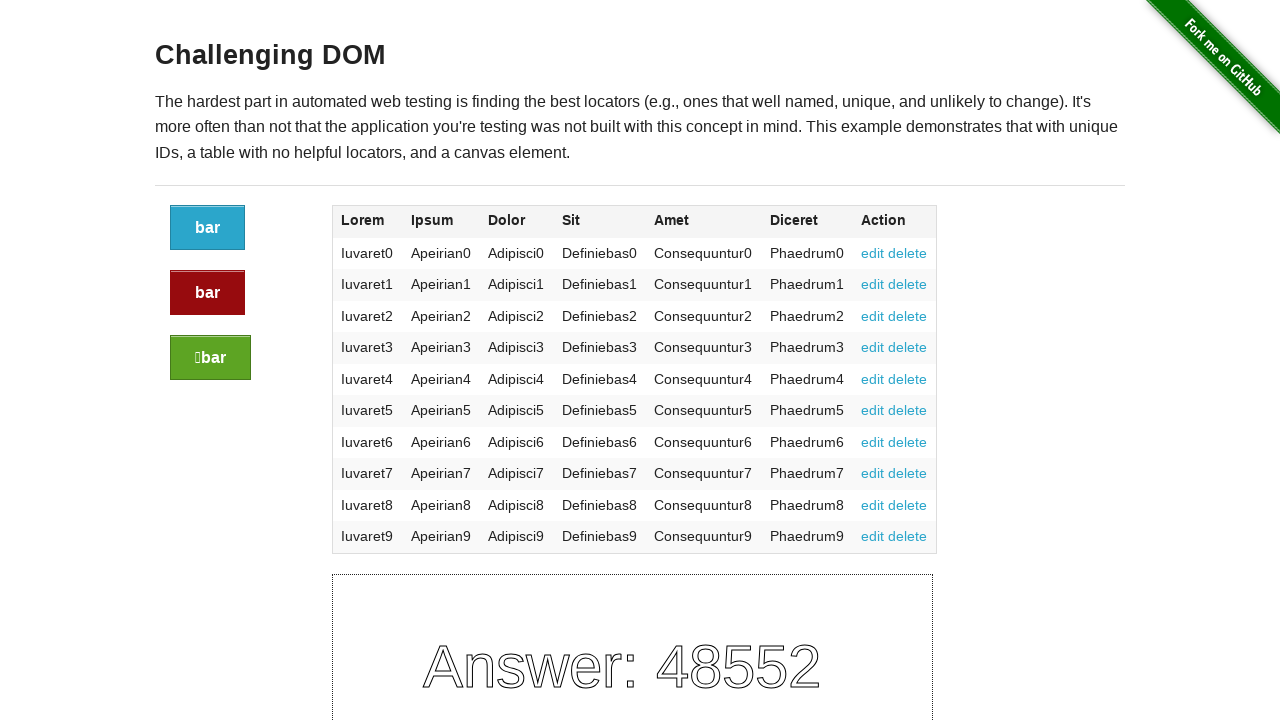

Retrieved text content from table cell 4: 'Definiebas0'
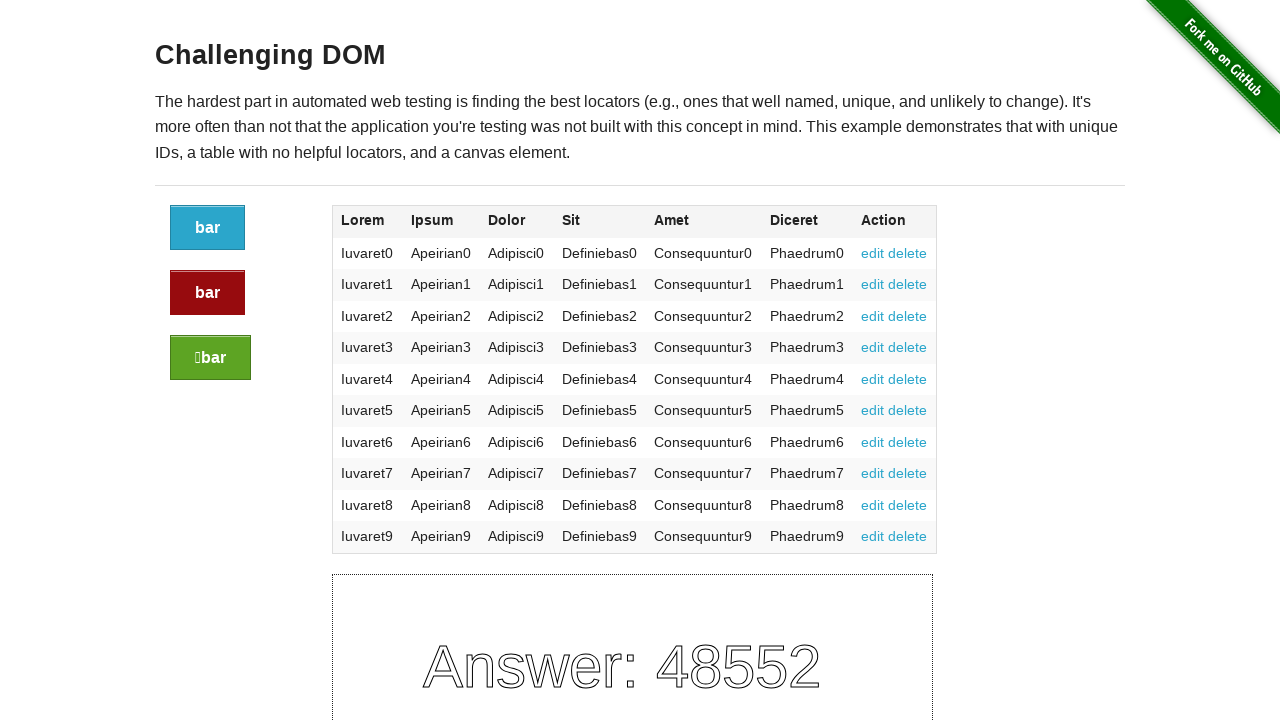

Retrieved text content from table cell 5: 'Consequuntur0'
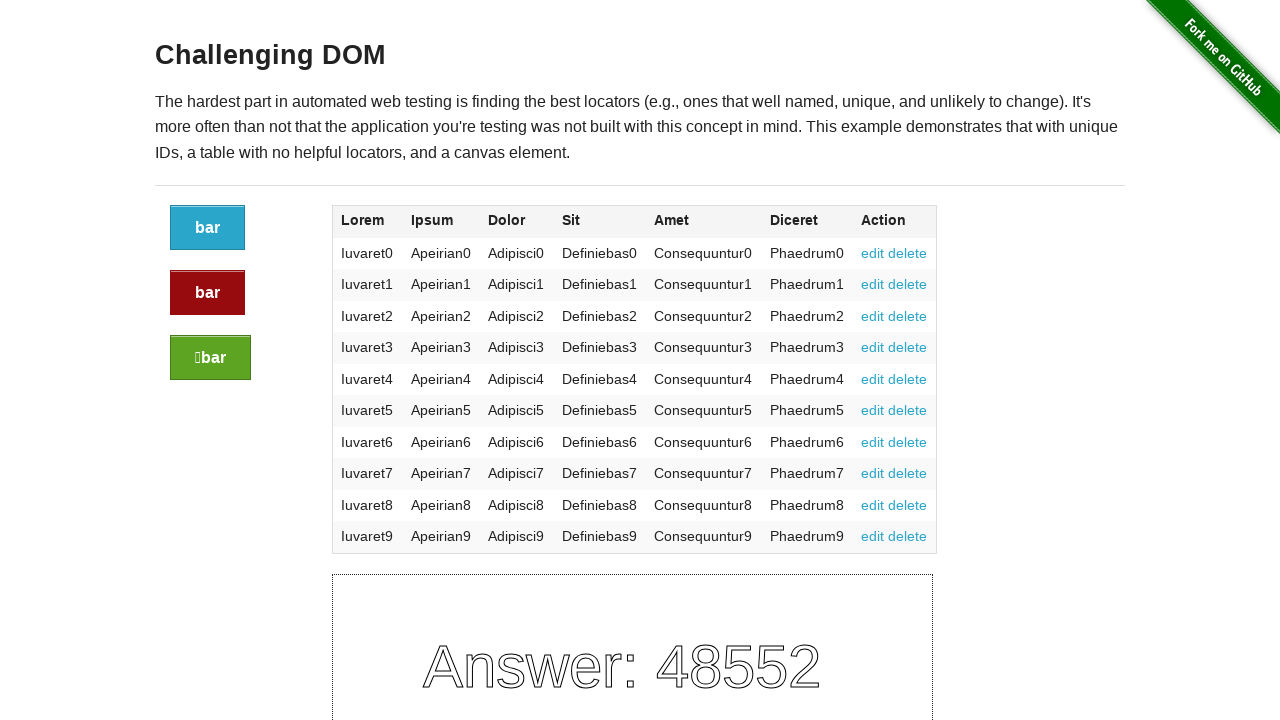

Retrieved text content from table cell 6: 'Phaedrum0'
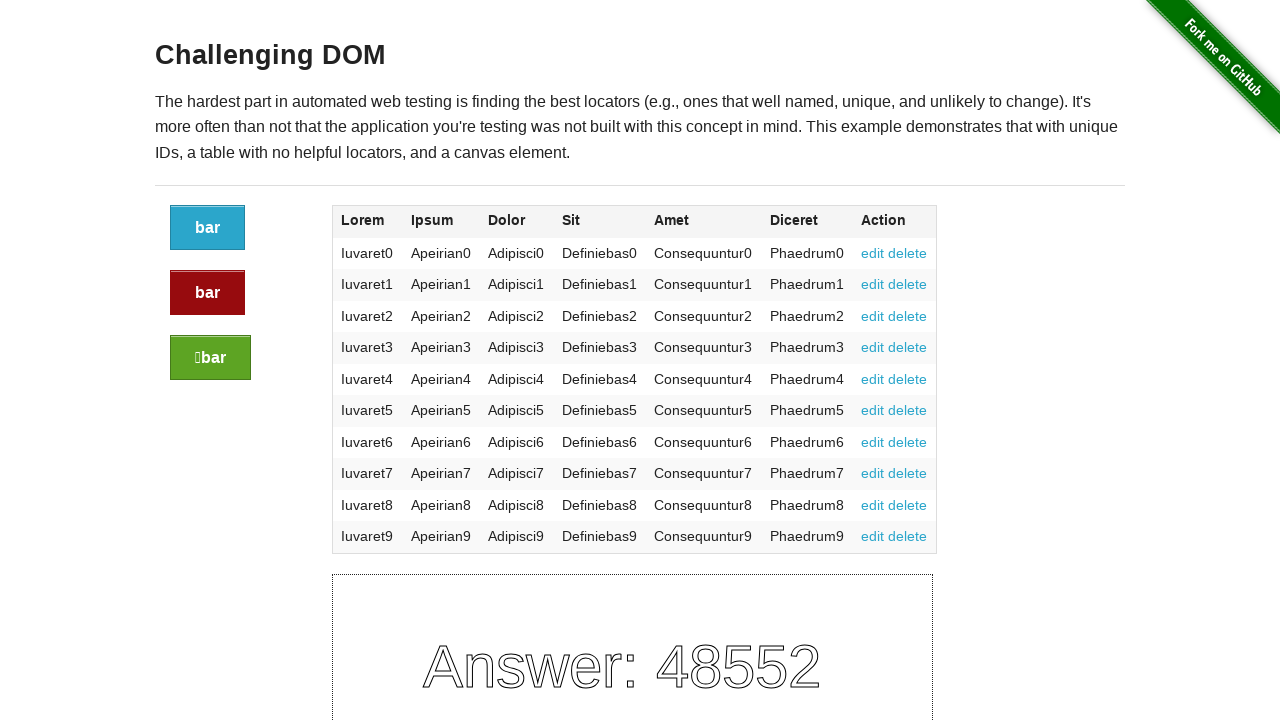

Verified that all cells in first table row end with 0
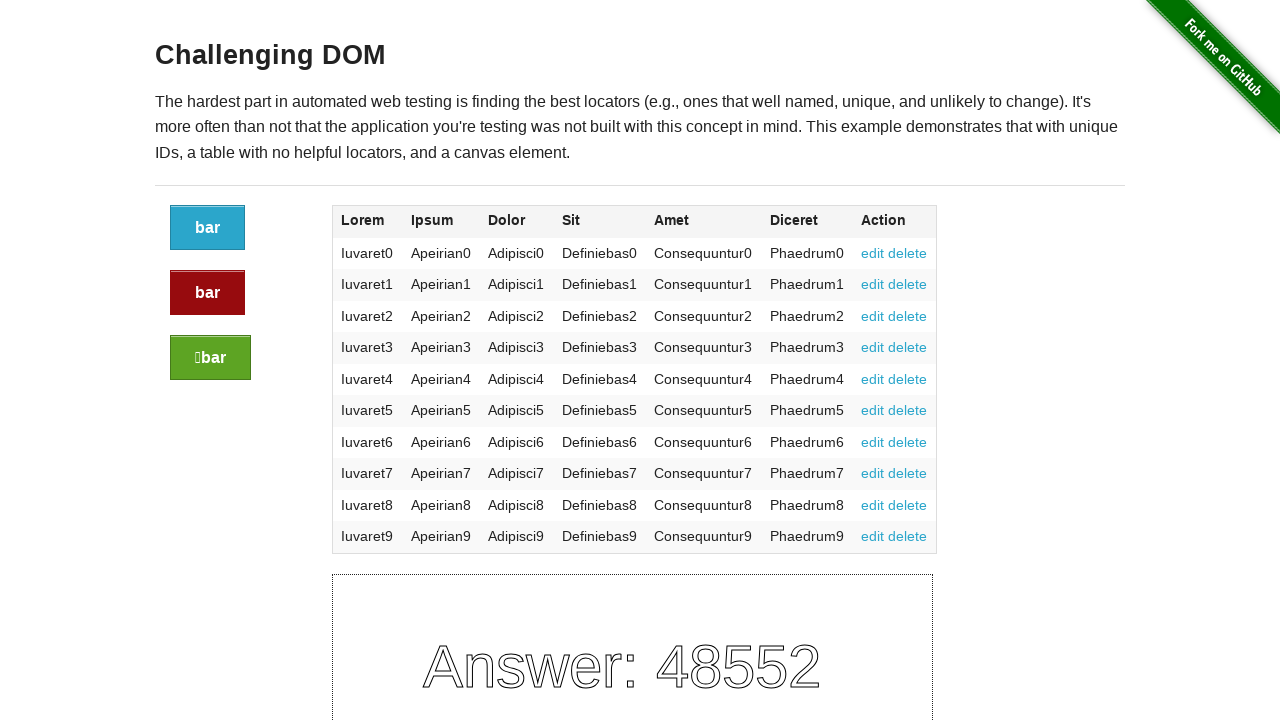

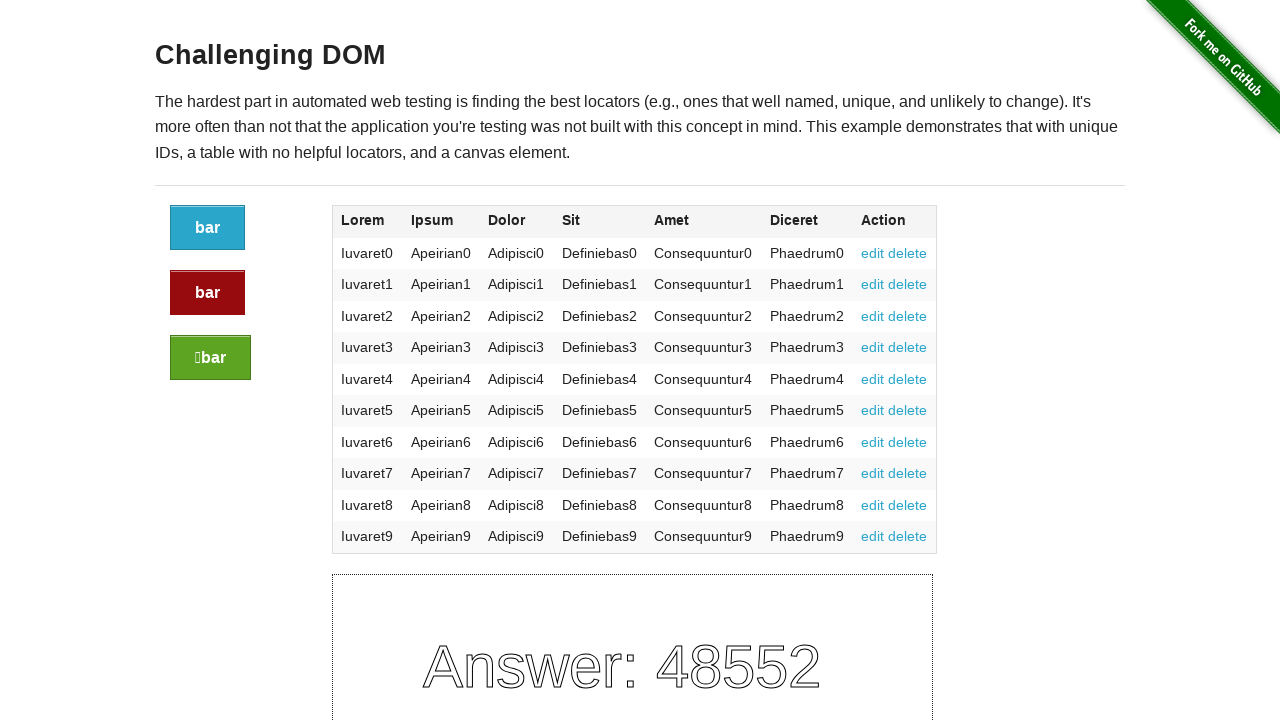